Navigates to DemoQA Text Box page, fills Current Address, submits, then clears it and submits again to verify behavior.

Starting URL: https://demoqa.com/elements

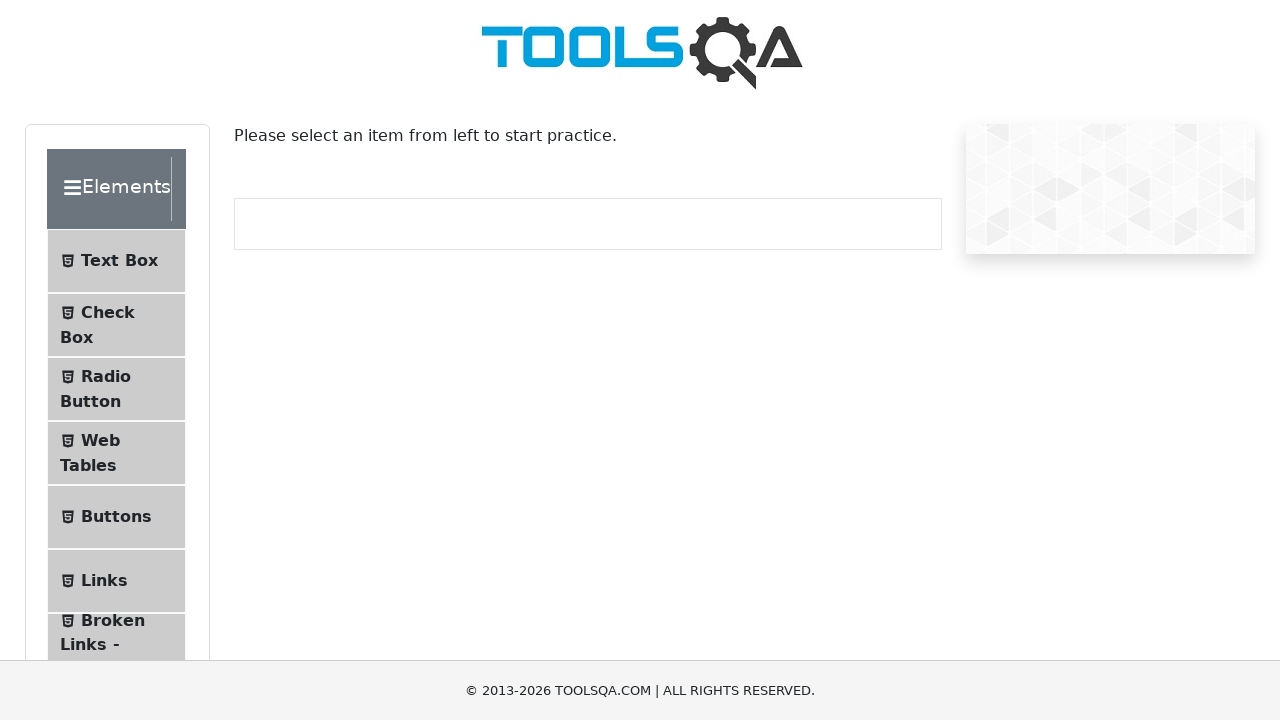

Clicked Text Box button in menu at (119, 261) on internal:text="Text Box"i
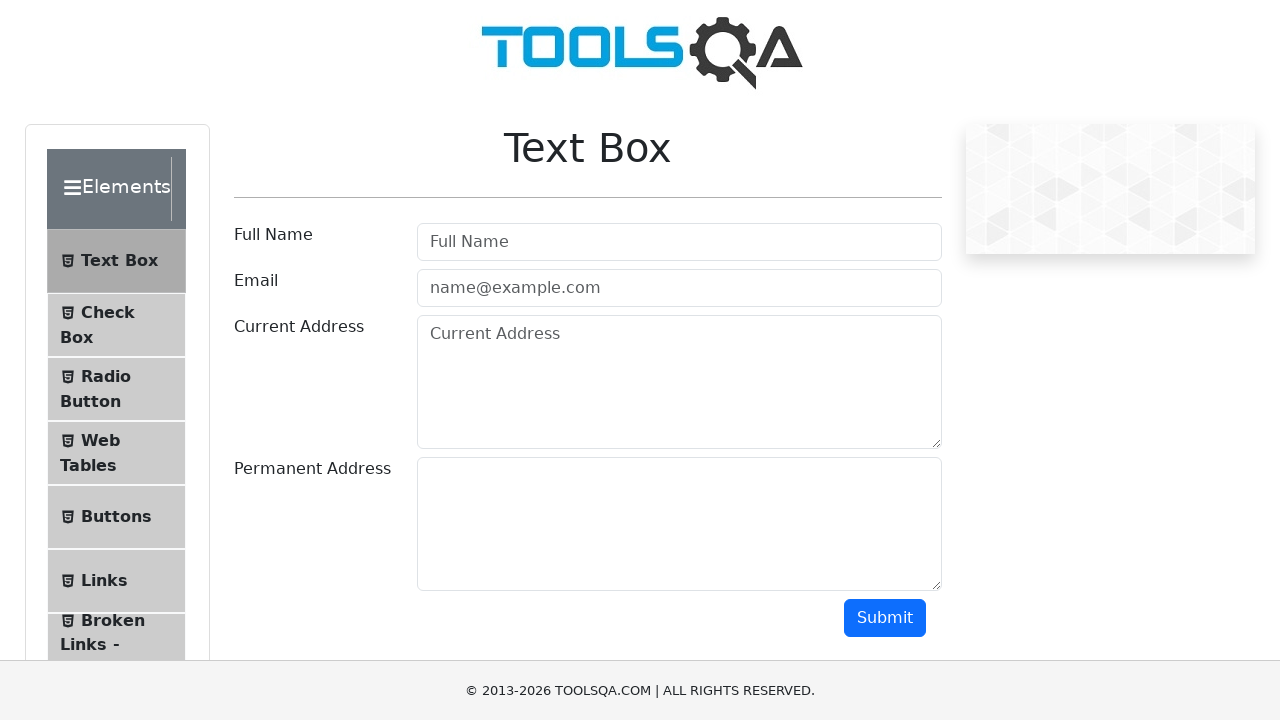

Text Box page loaded successfully
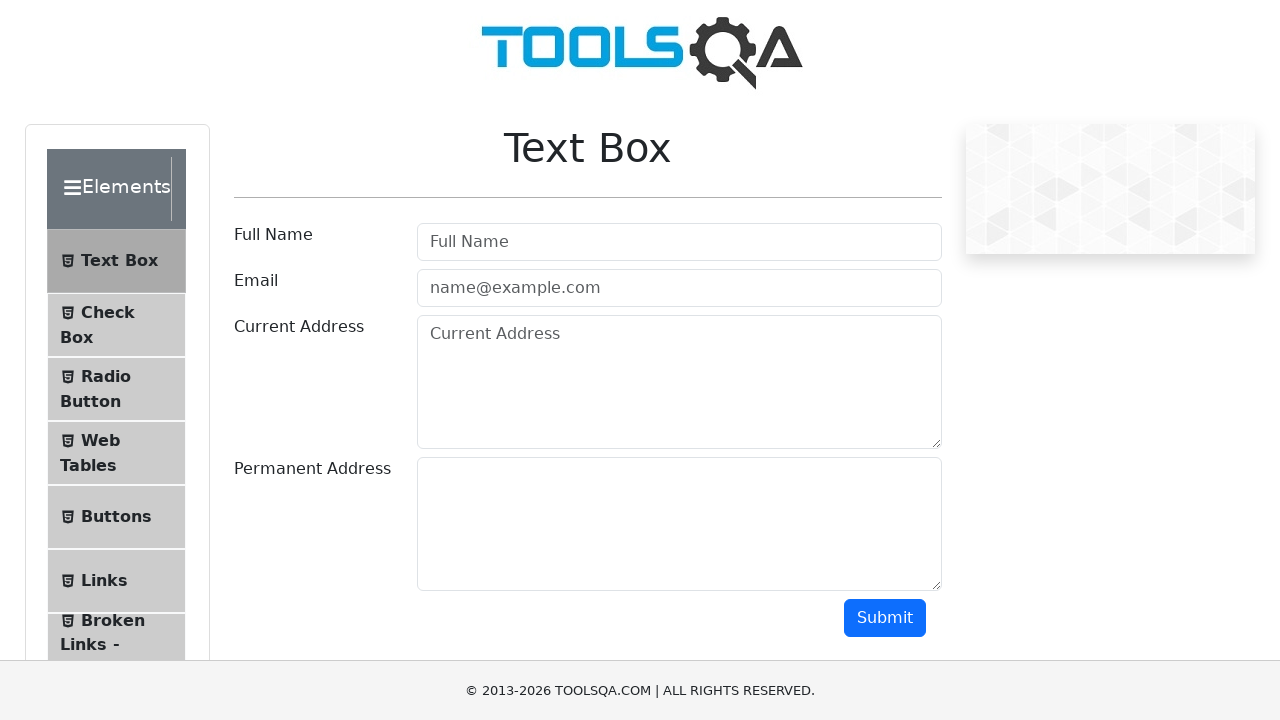

Filled Current Address field with 'Test address' on textarea#currentAddress
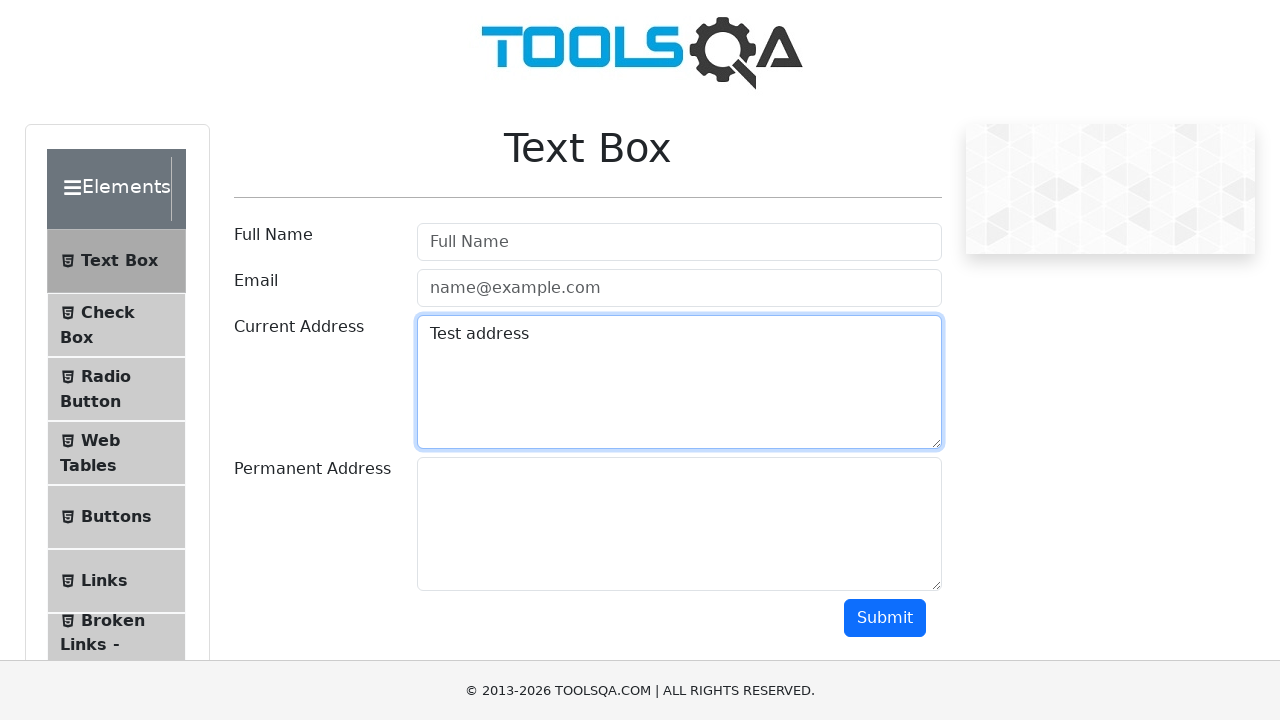

Clicked Submit button to submit Current Address at (885, 618) on internal:role=button[name="Submit"i]
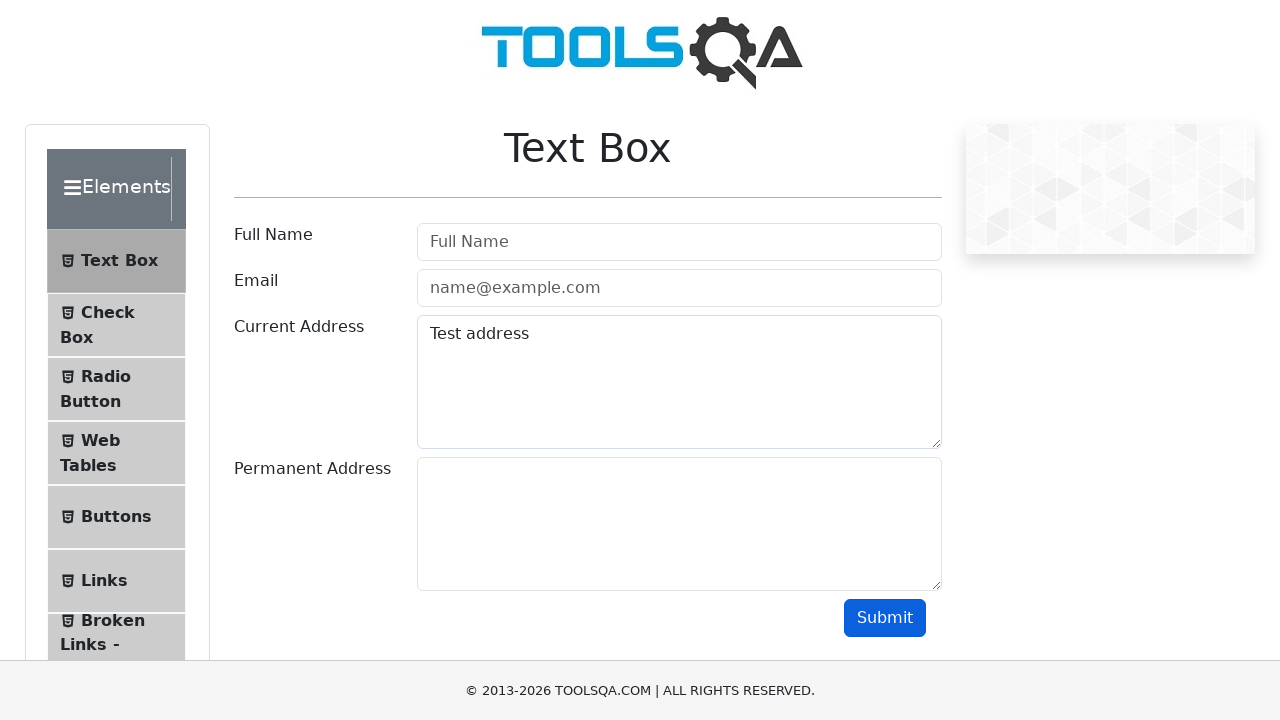

Cleared Current Address field on textarea#currentAddress
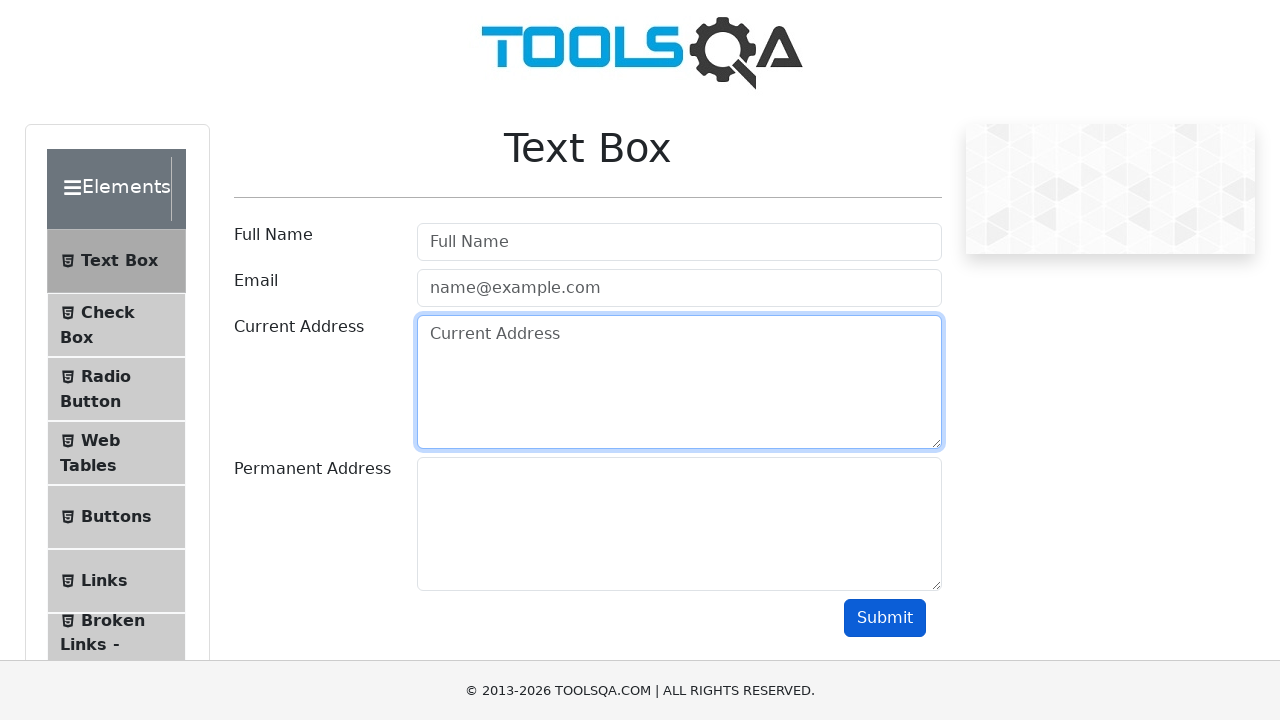

Clicked Submit button to submit cleared Current Address at (885, 618) on internal:role=button[name="Submit"i]
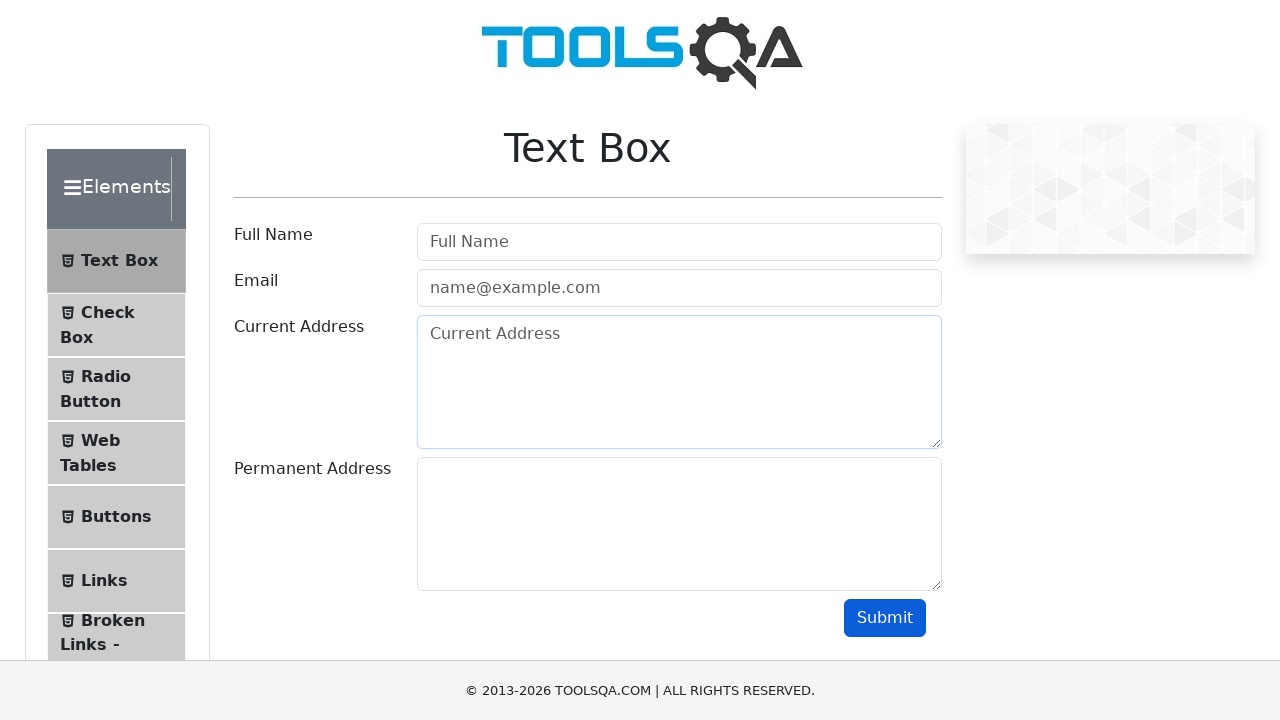

Verified Current Address input field is still visible
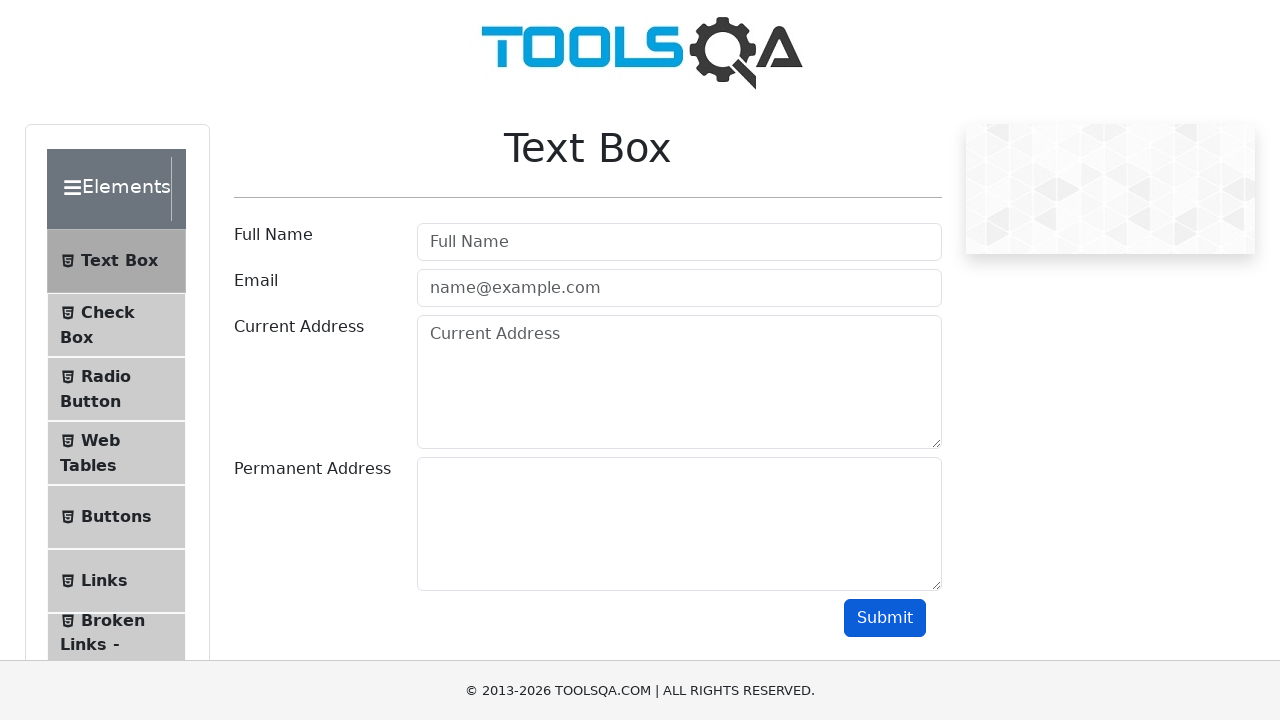

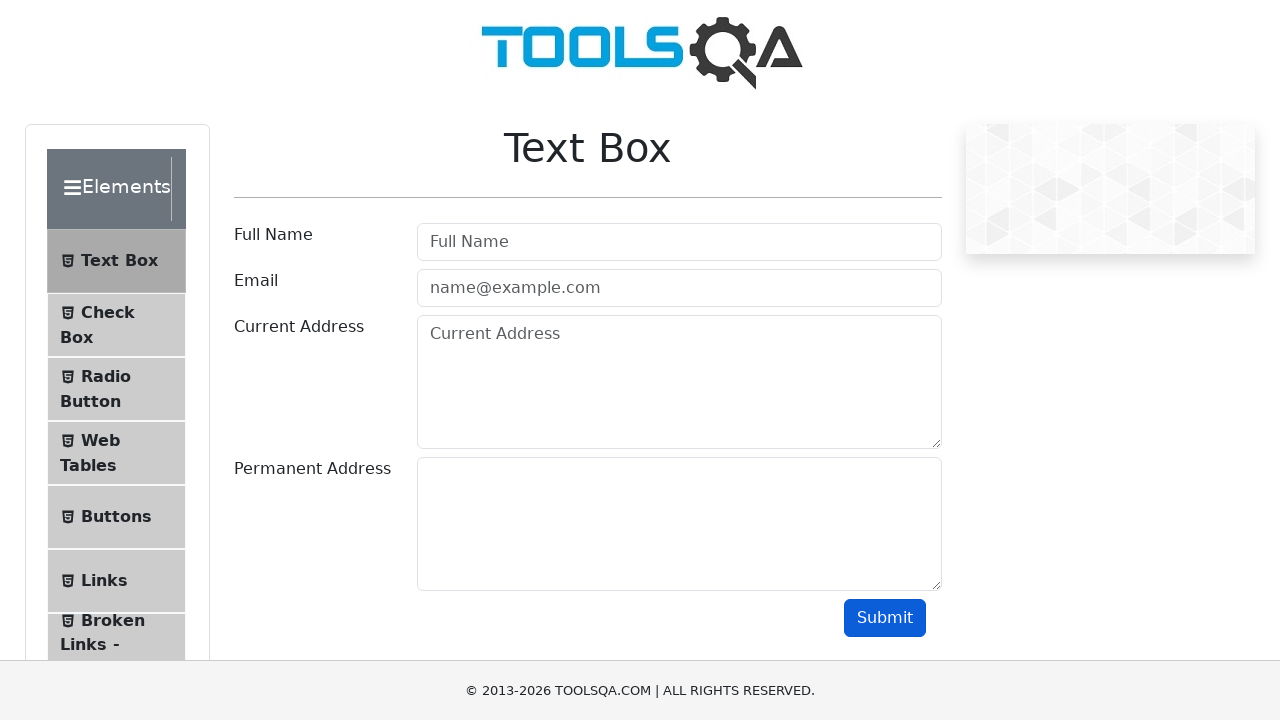